Tests window handling functionality by opening multiple browser windows and switching between them

Starting URL: http://demo.automationtesting.in/Windows.html

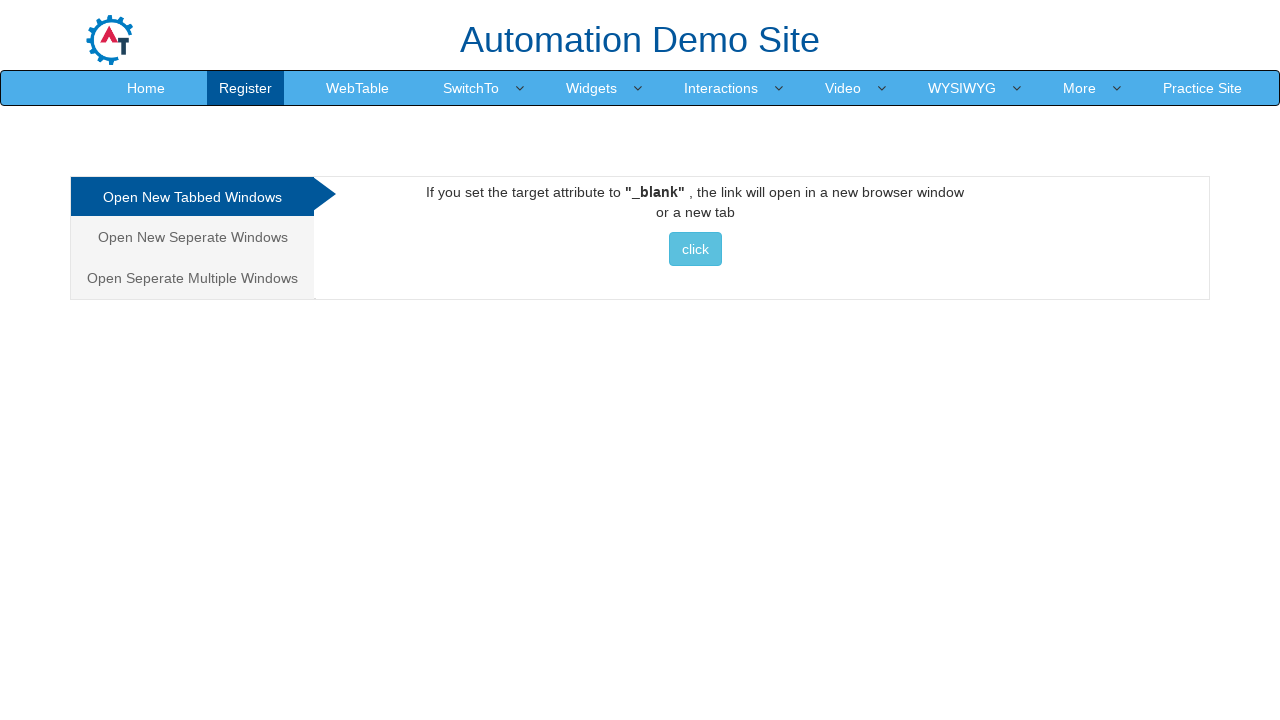

Clicked on 'Open Seperate Multiple Windows' link at (192, 278) on text='Open Seperate Multiple Windows'
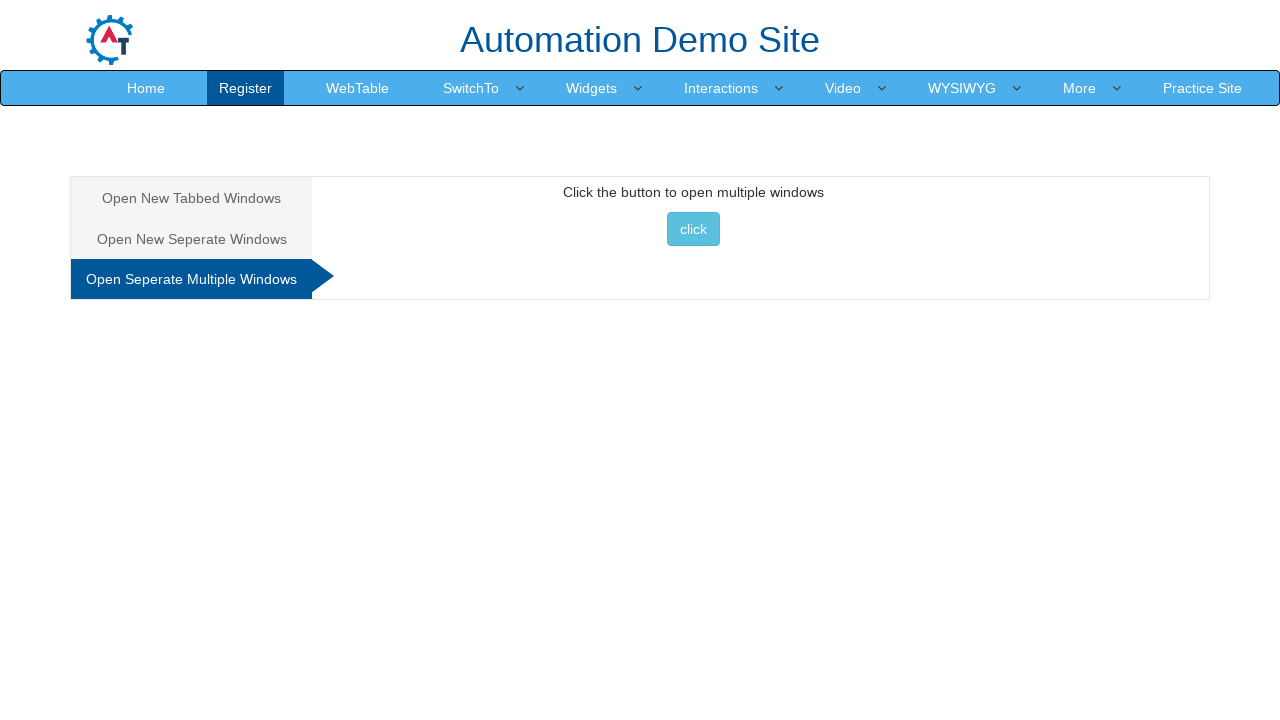

Clicked multiwindow button to open multiple new windows at (693, 229) on button[onclick='multiwindow()']
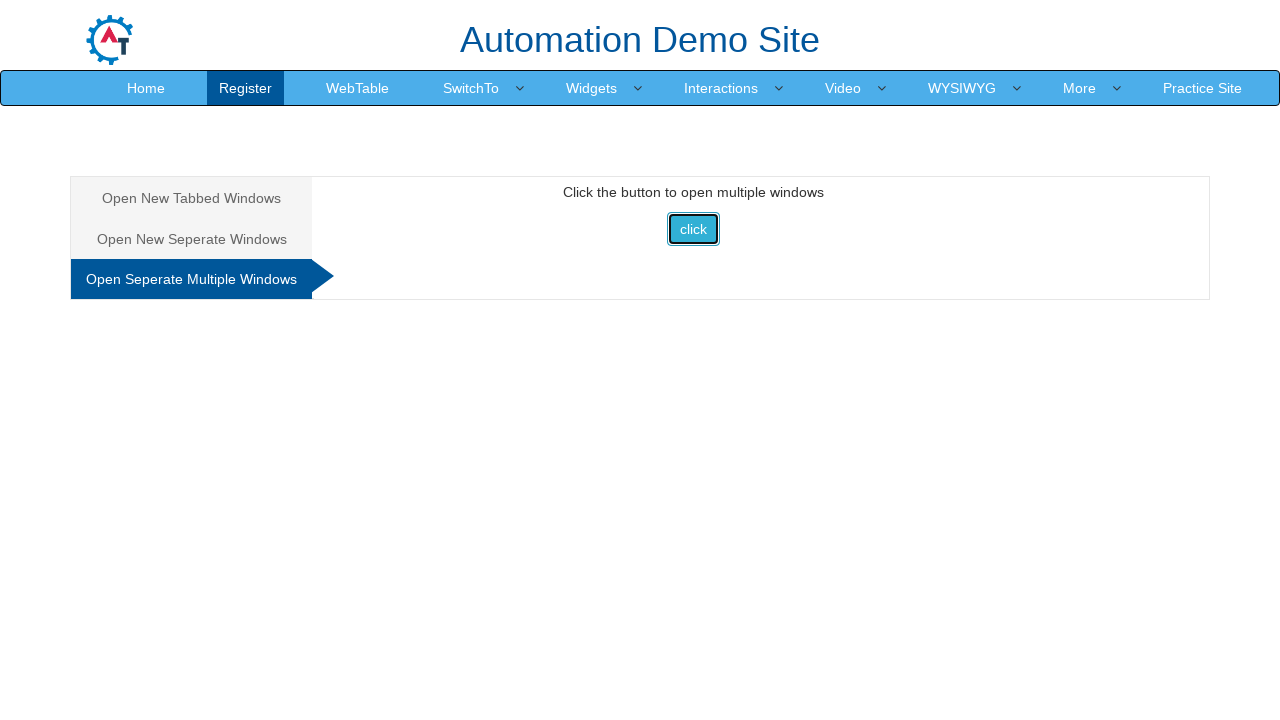

Got reference to first new window
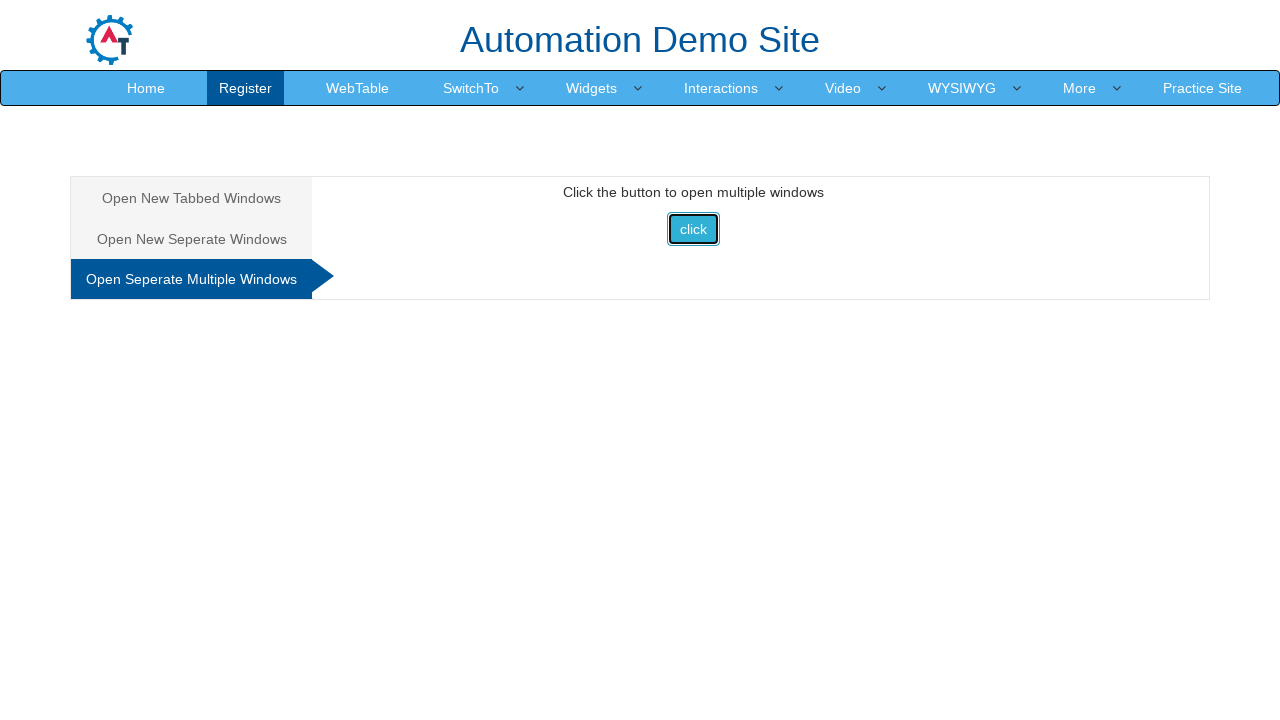

Got reference to second new window
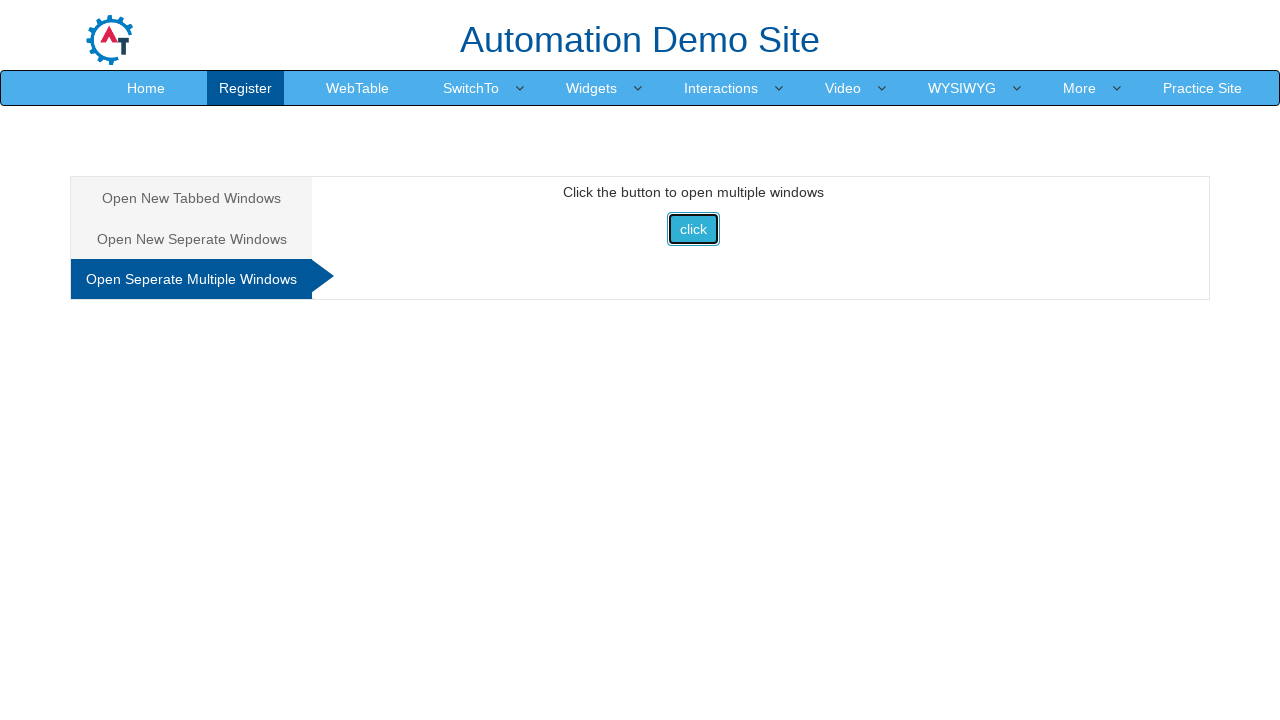

Waited for second window to load
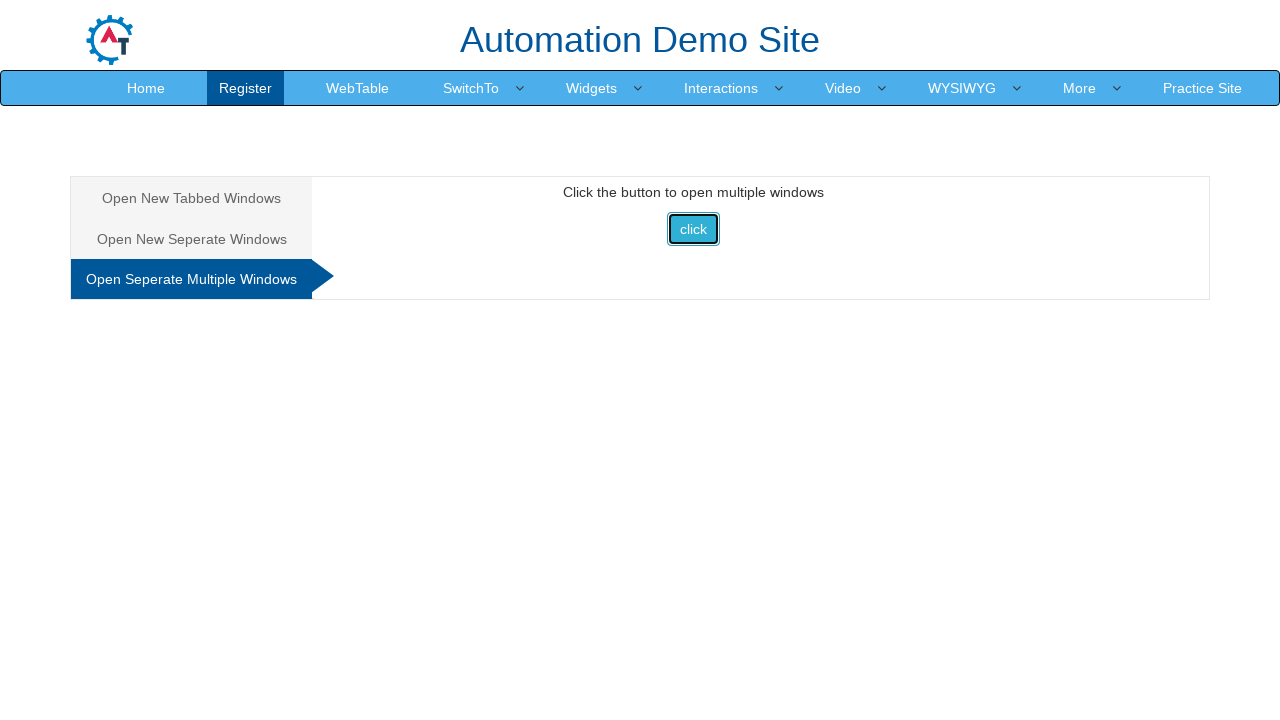

Retrieved second window title: Selenium
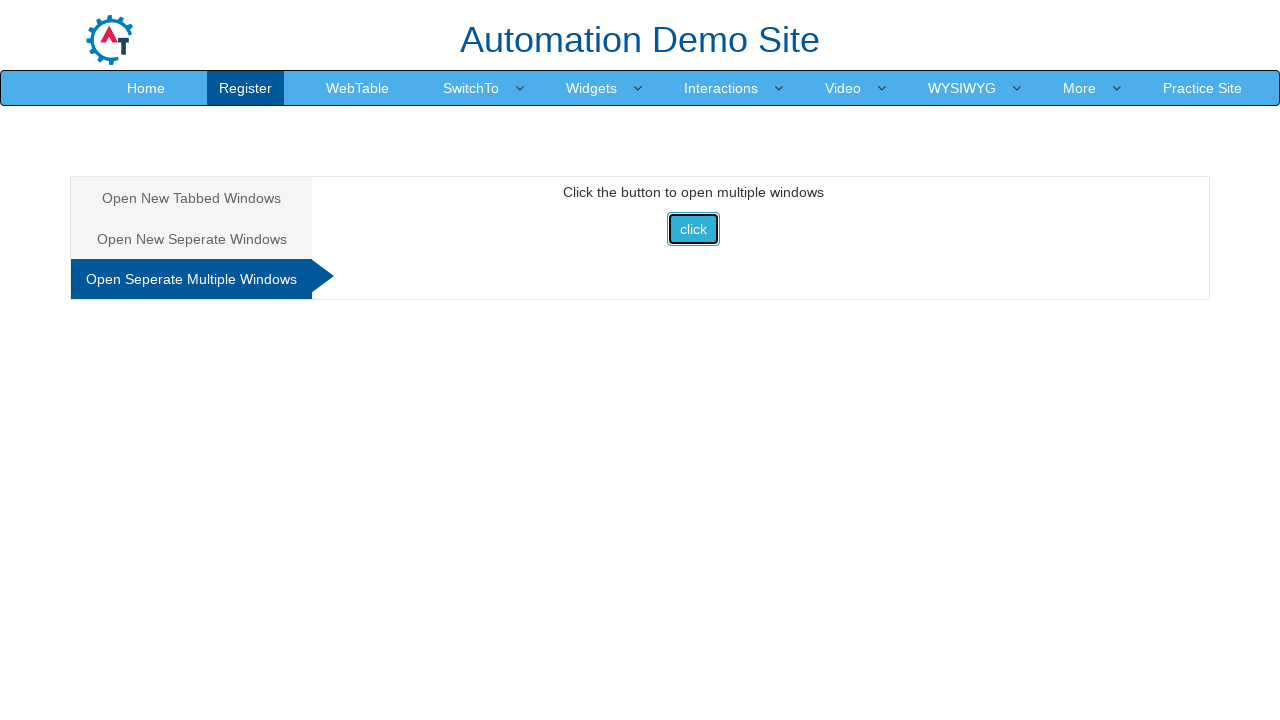

Closed first new window
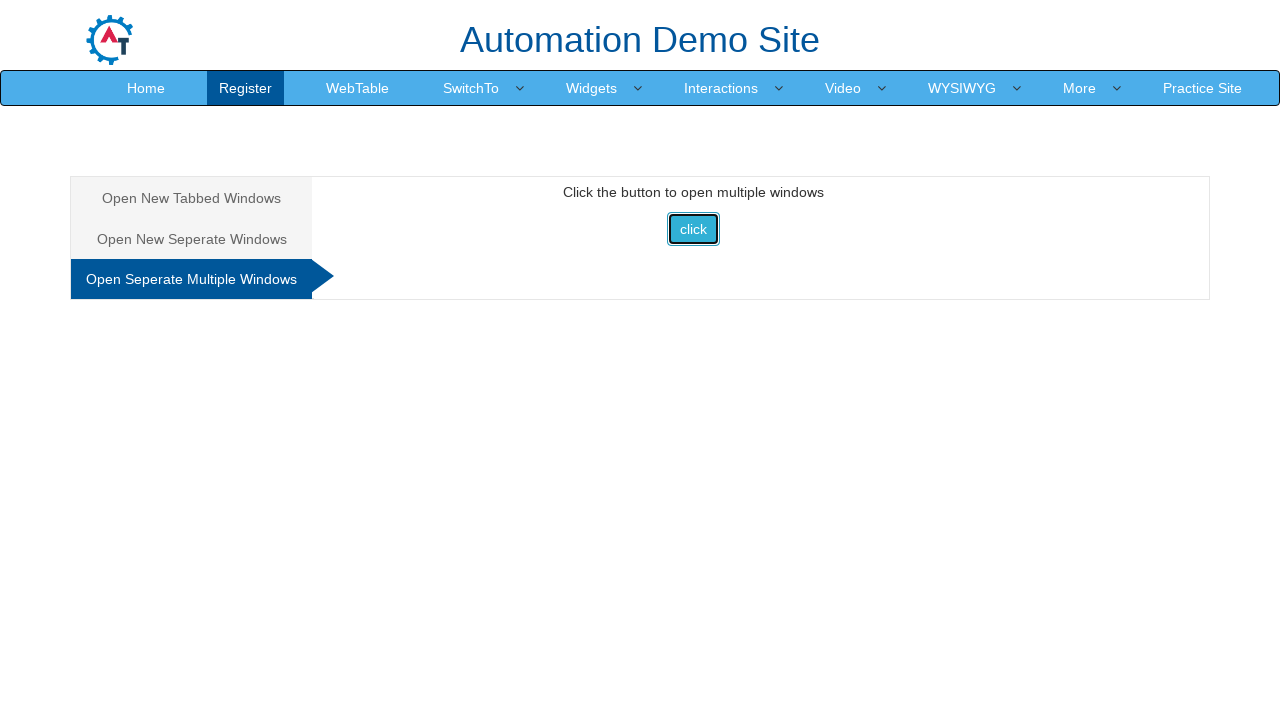

Closed second new window
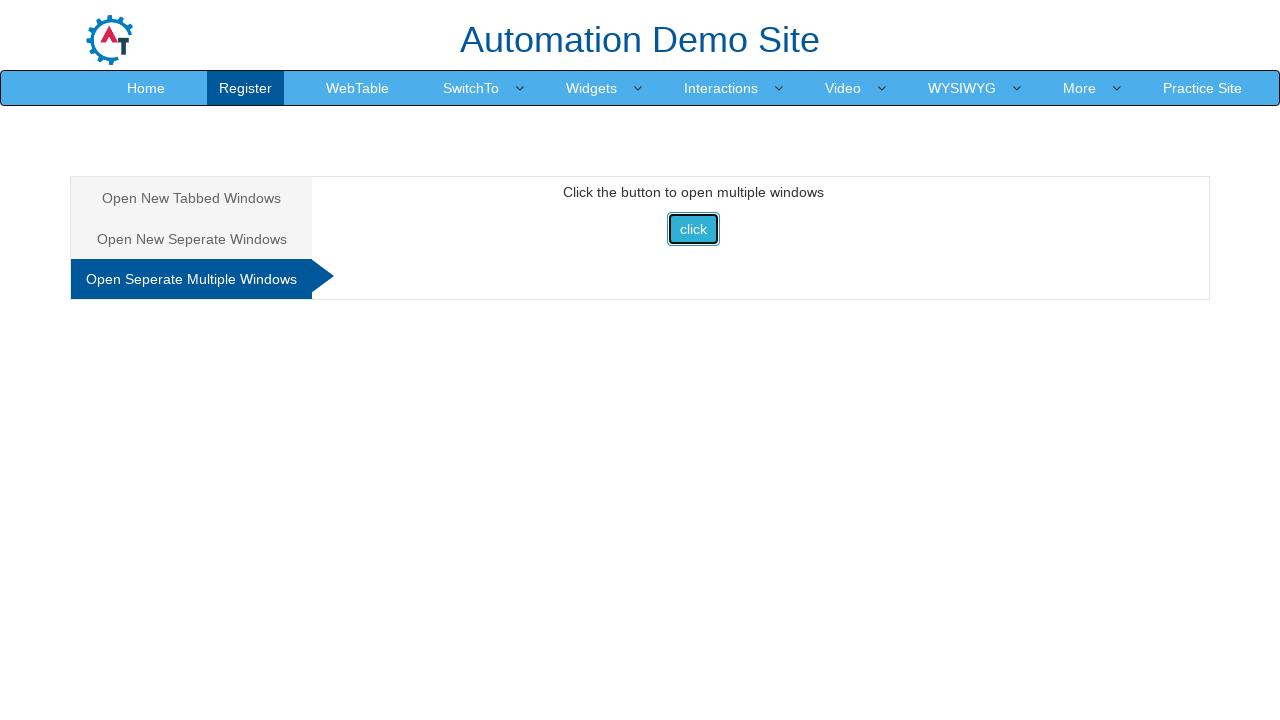

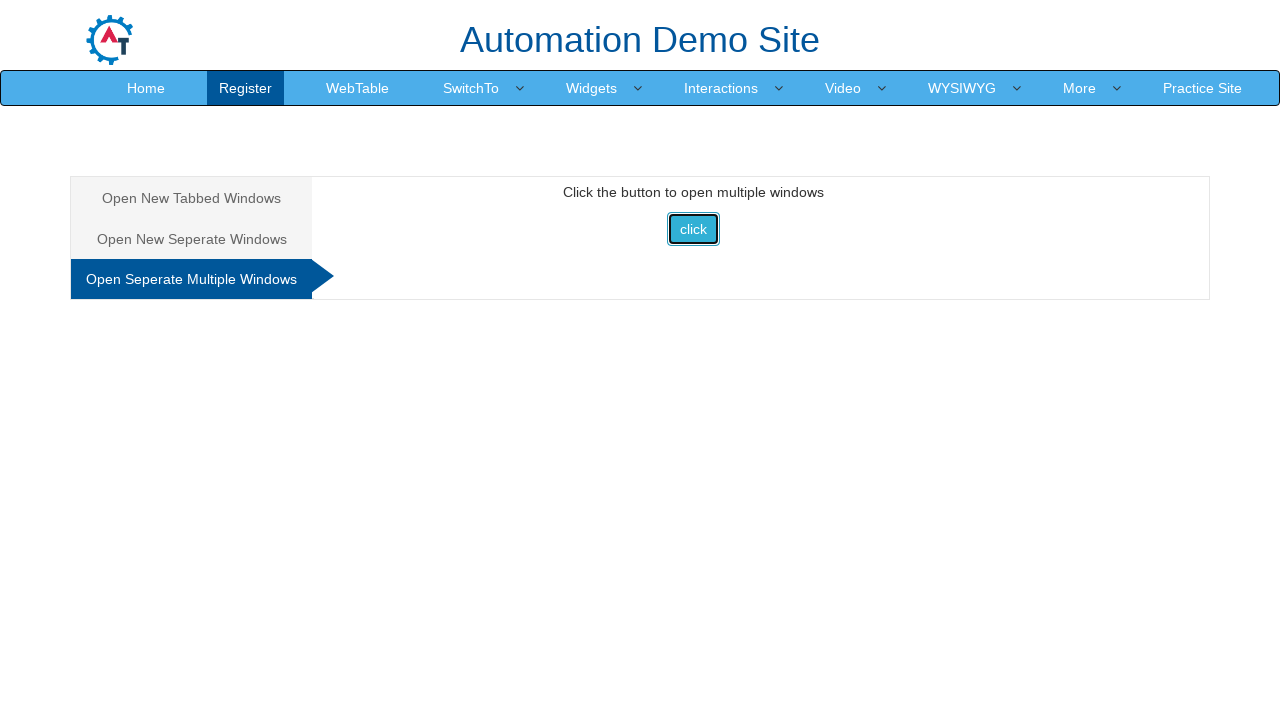